Tests the calculator.net website by performing an addition operation (8 + 9) using the on-screen calculator buttons and verifying the result is displayed.

Starting URL: https://www.calculator.net

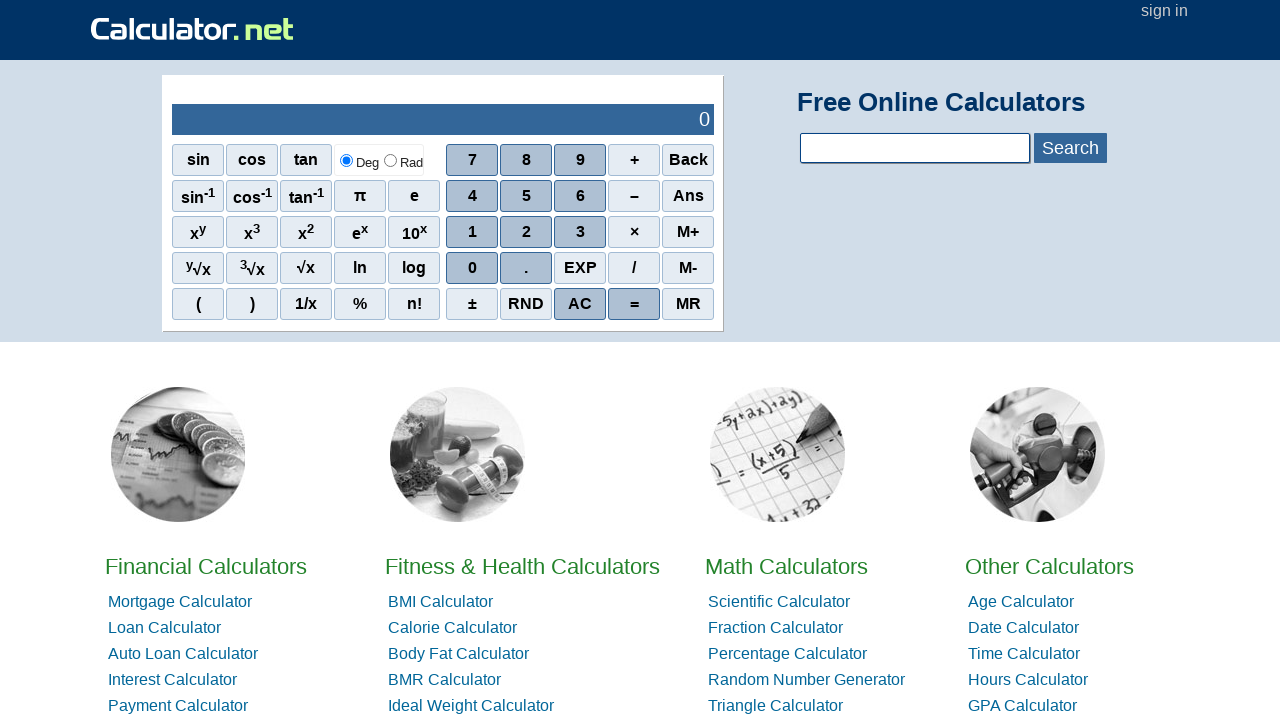

Navigated to https://www.calculator.net
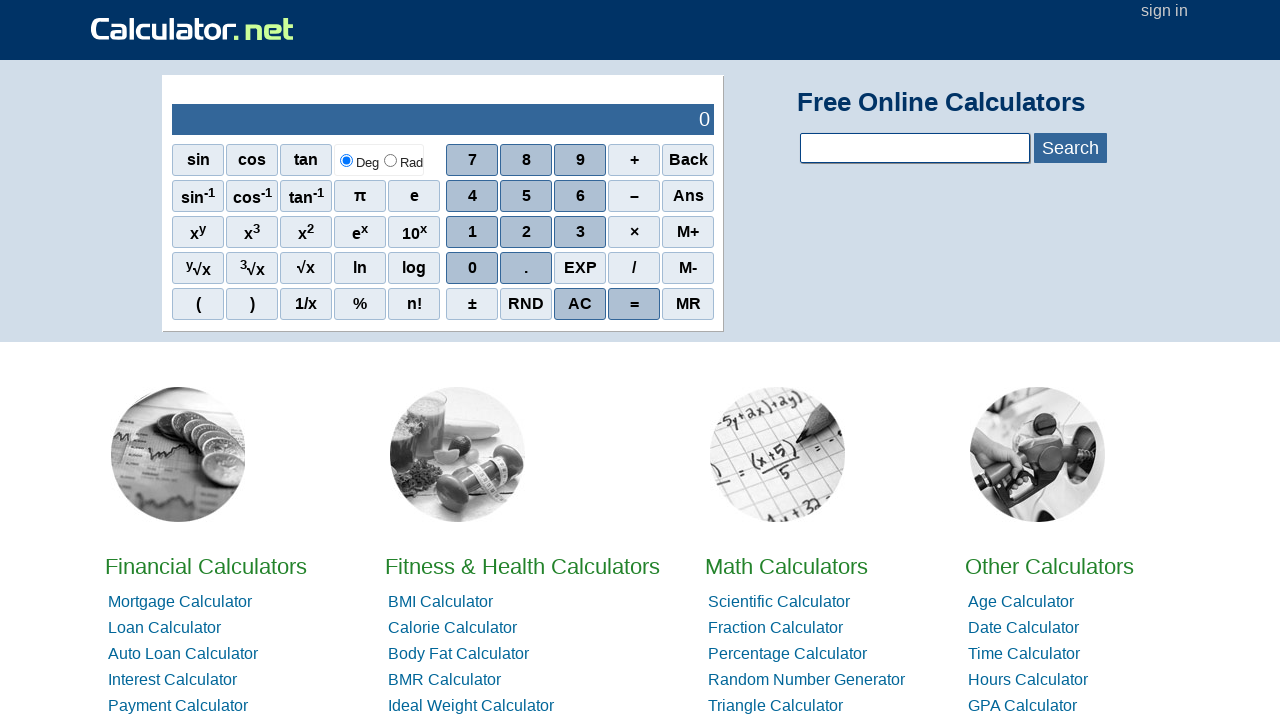

Clicked number 8 on calculator at (526, 160) on //span[.='8']
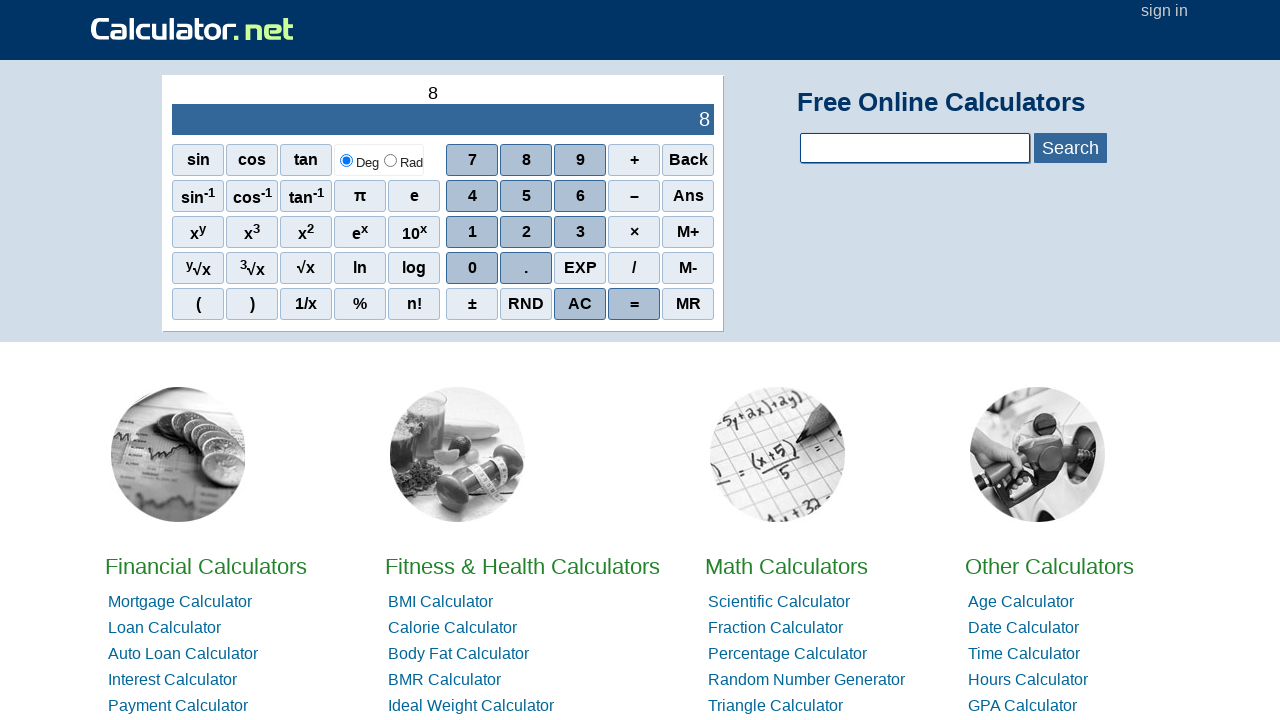

Clicked plus operator at (634, 160) on xpath=//span[.='+']
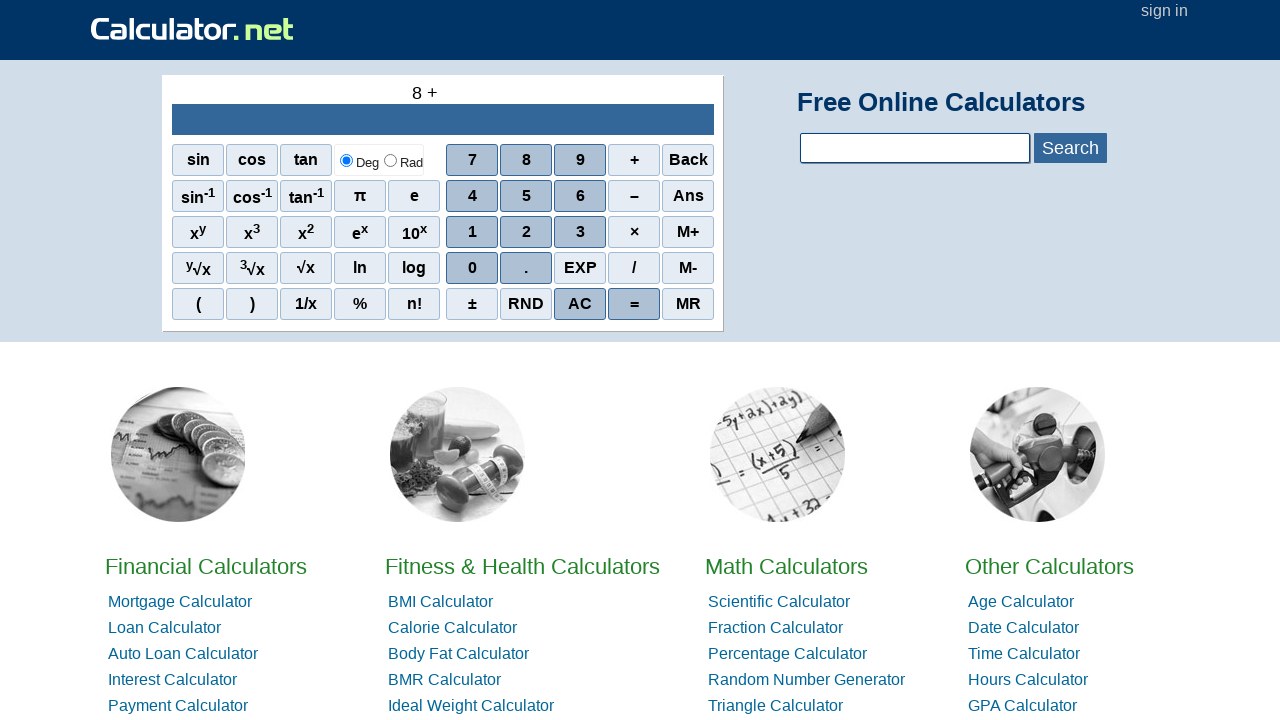

Clicked number 9 on calculator at (580, 160) on //span[.='9']
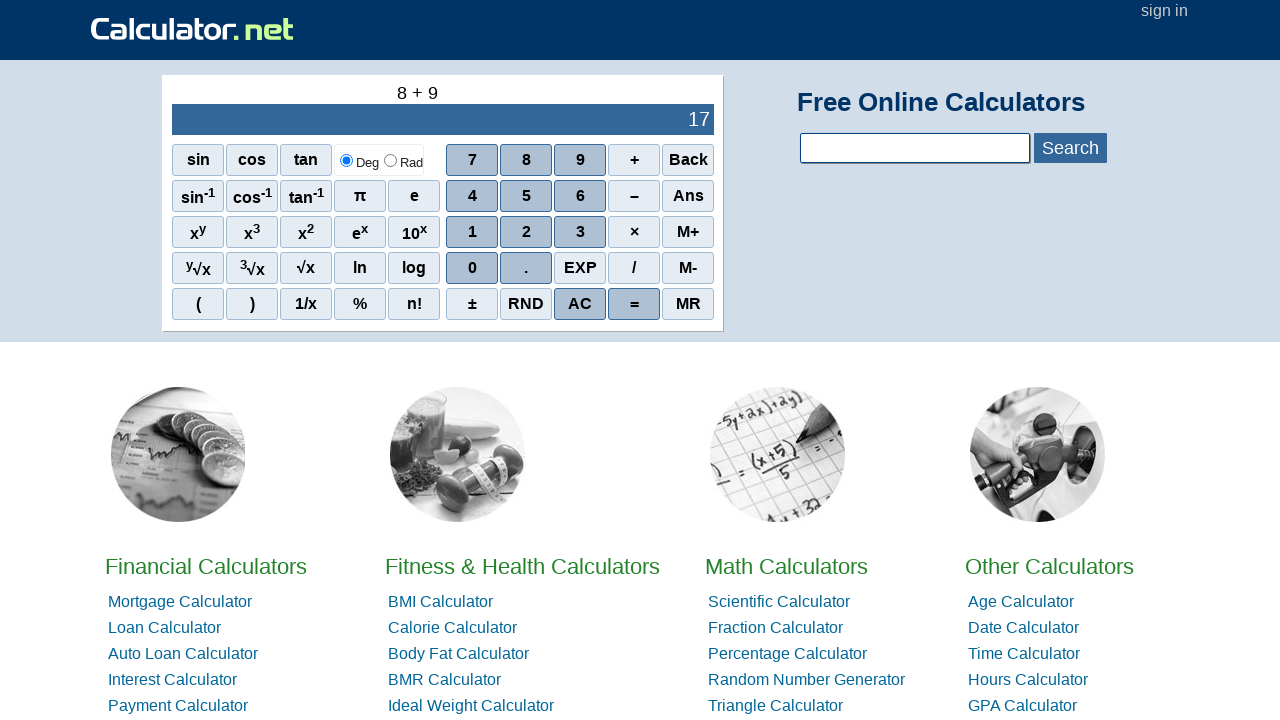

Clicked equals button to calculate result at (634, 304) on xpath=//span[.='=']
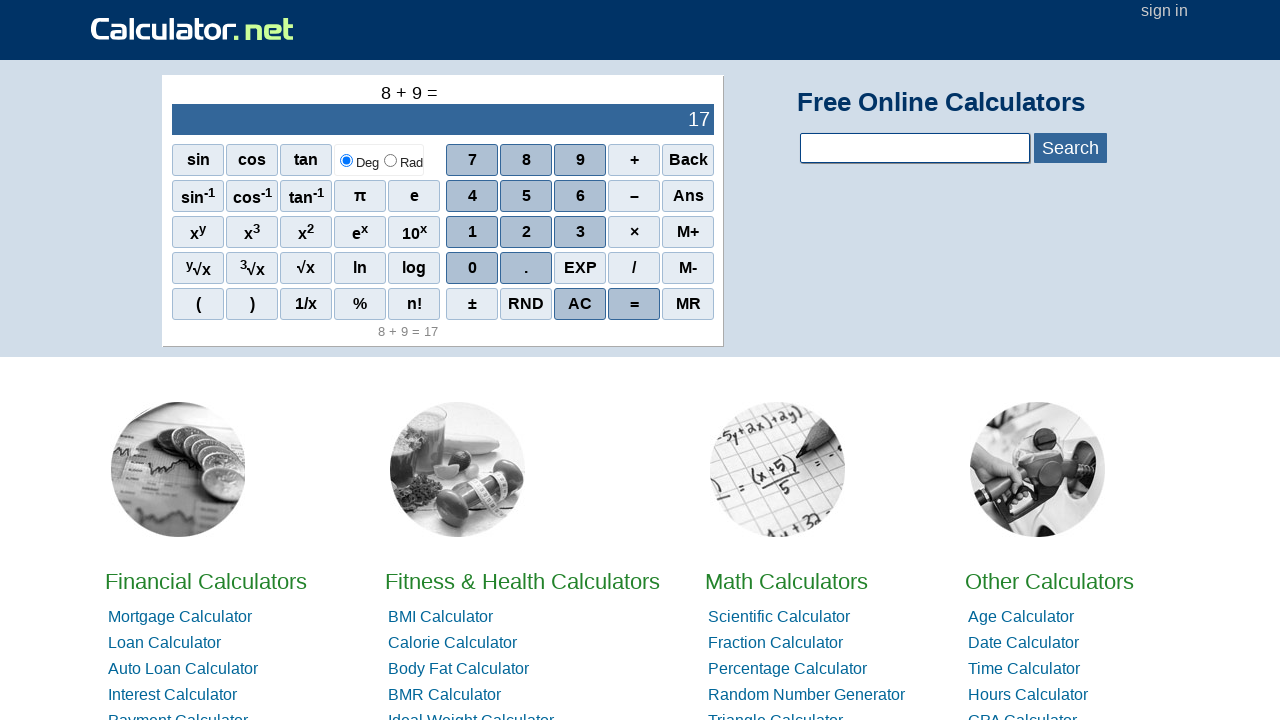

Result output element loaded and verified
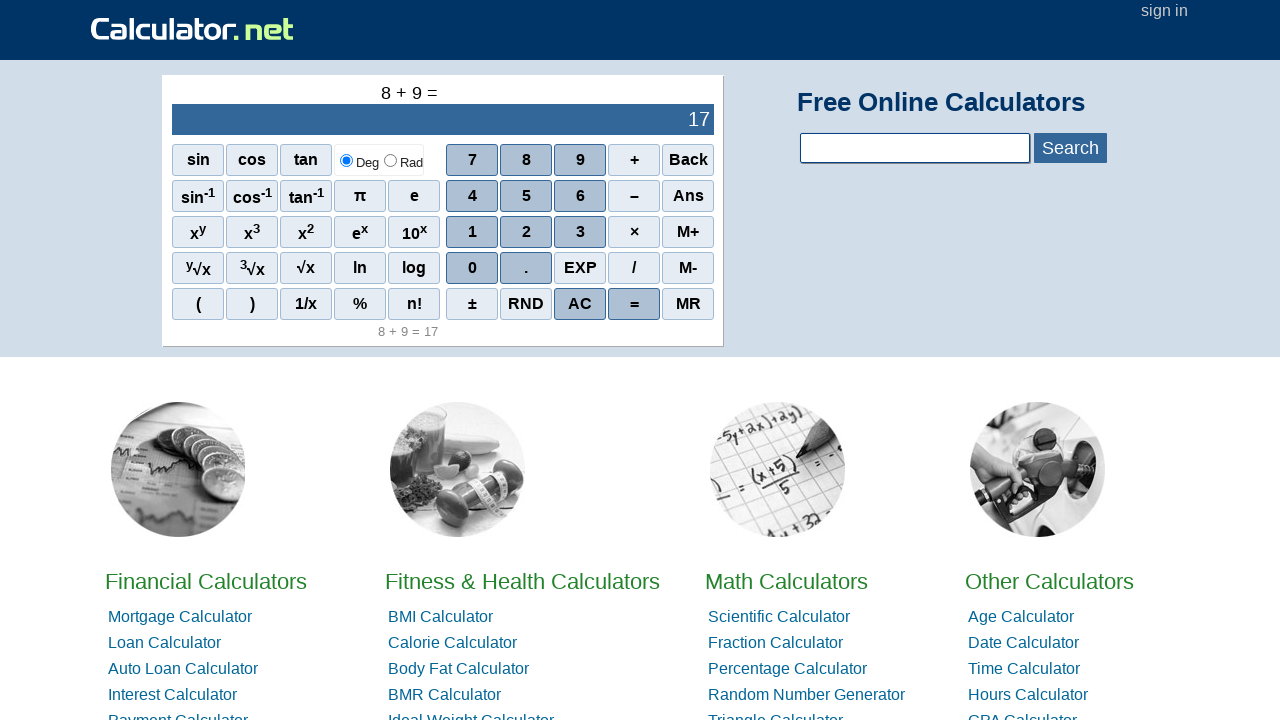

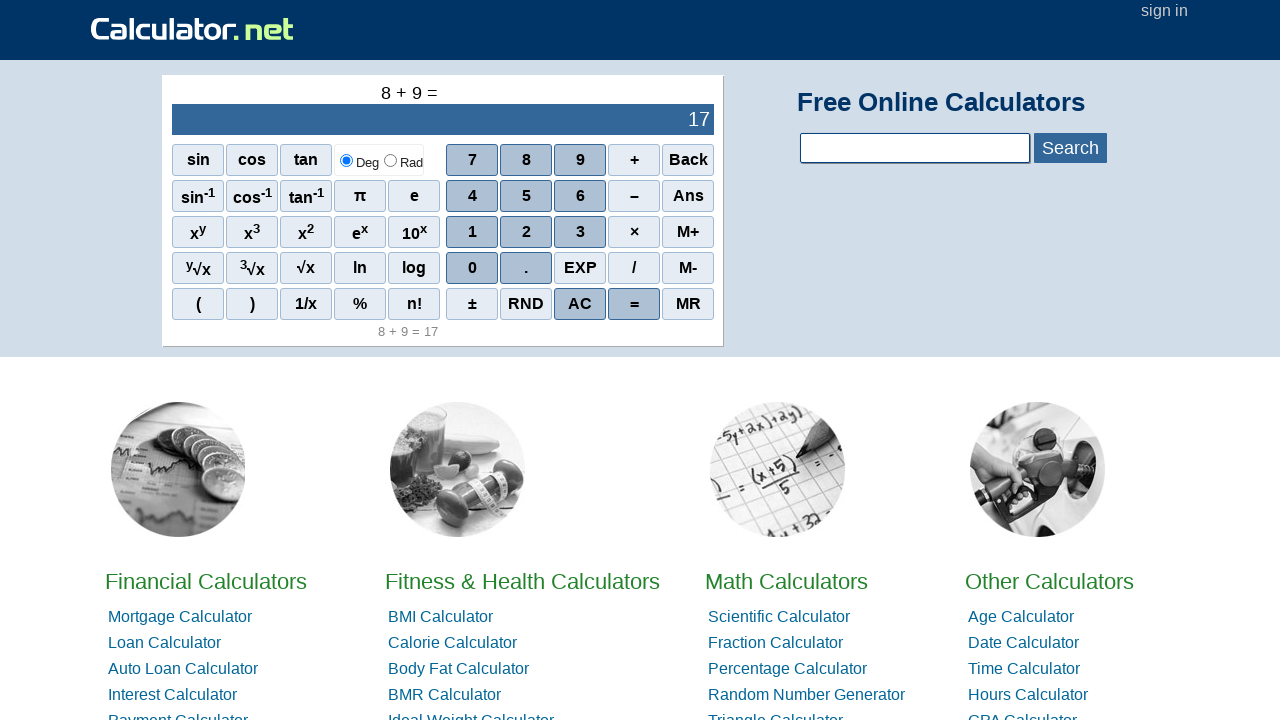